Tests the confirm alert by clicking the confirm button, accepting the confirmation dialog, and verifying the "Ok" result message.

Starting URL: https://demoqa.com/alerts

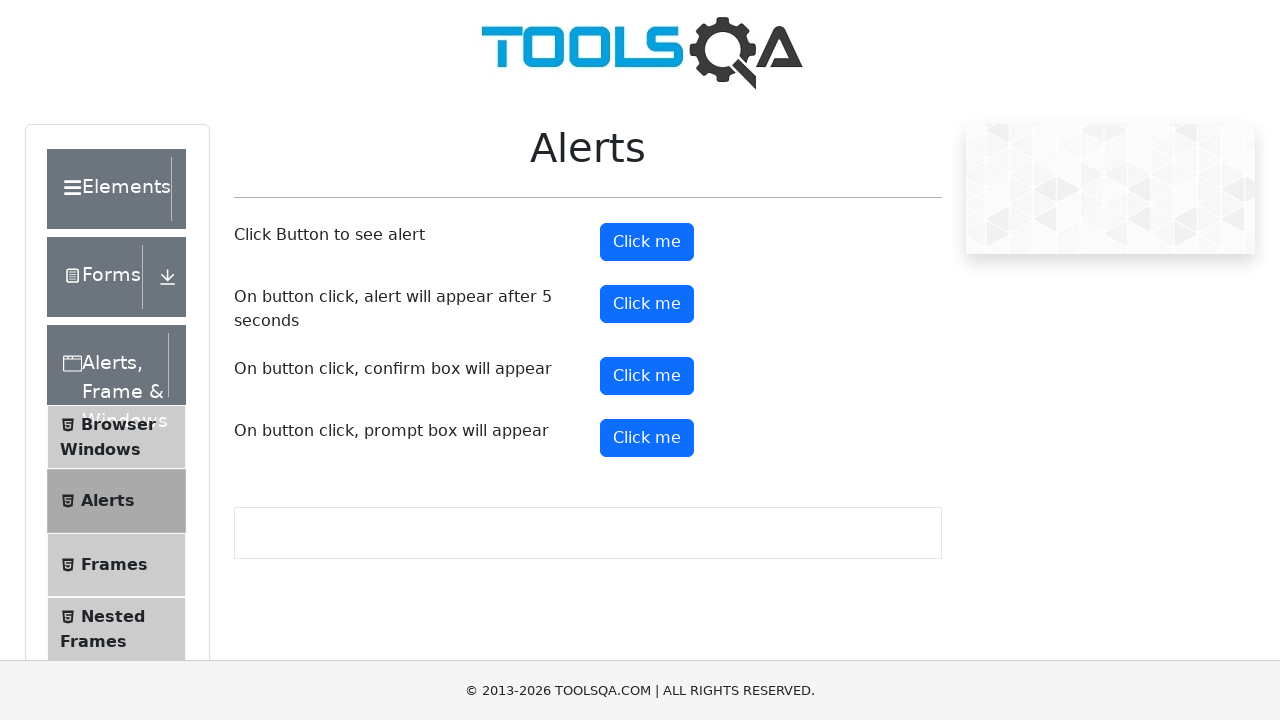

Set up dialog handler to accept confirmation dialogs
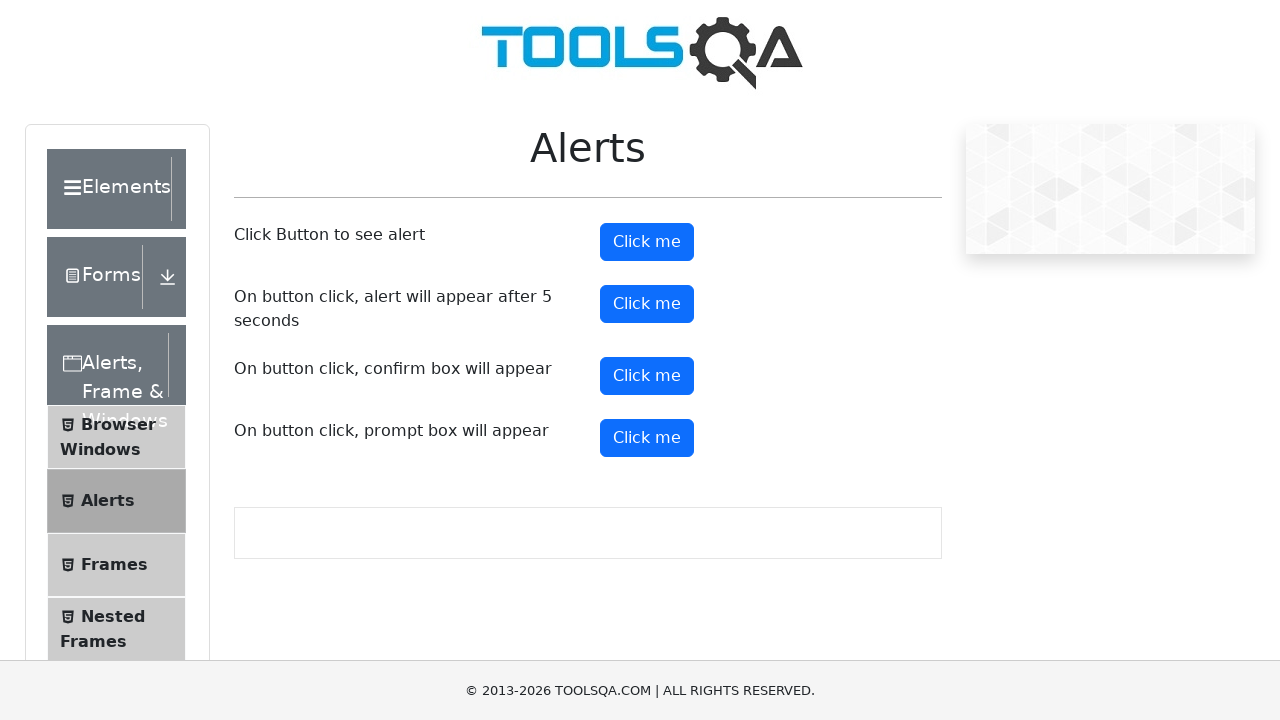

Clicked the confirm button to trigger the alert at (647, 376) on #confirmButton
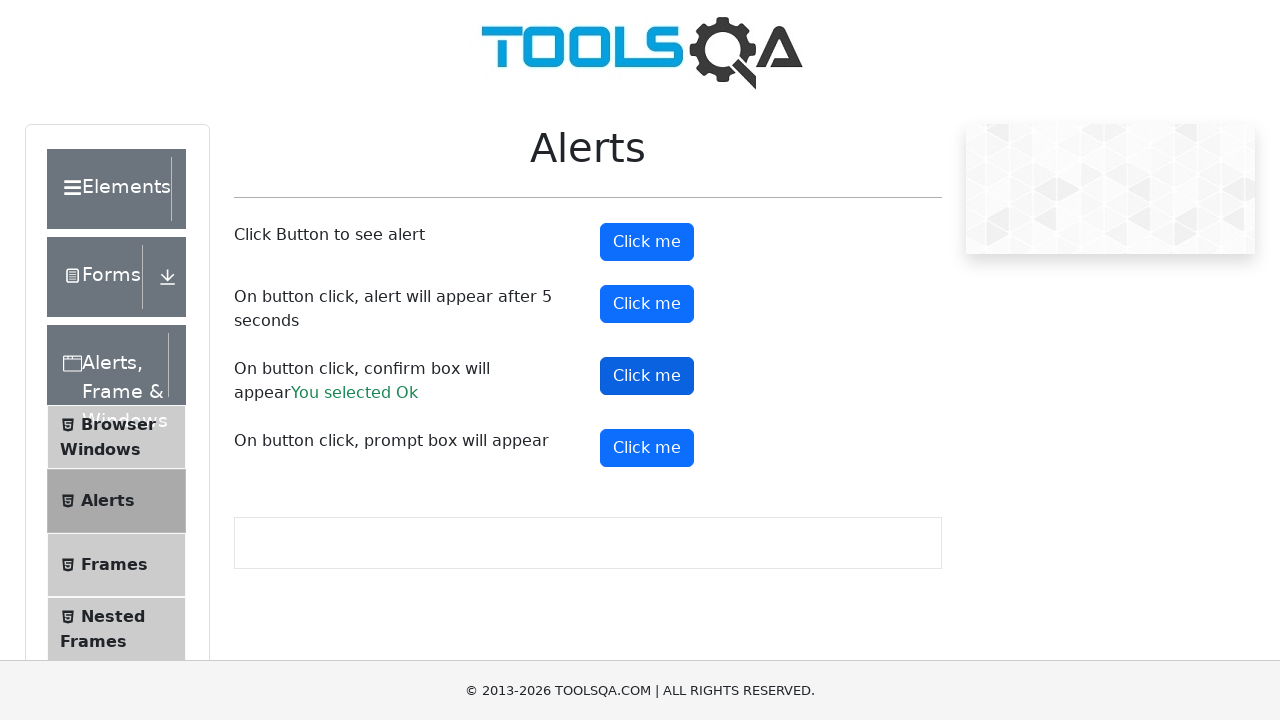

Confirmation result element appeared on the page
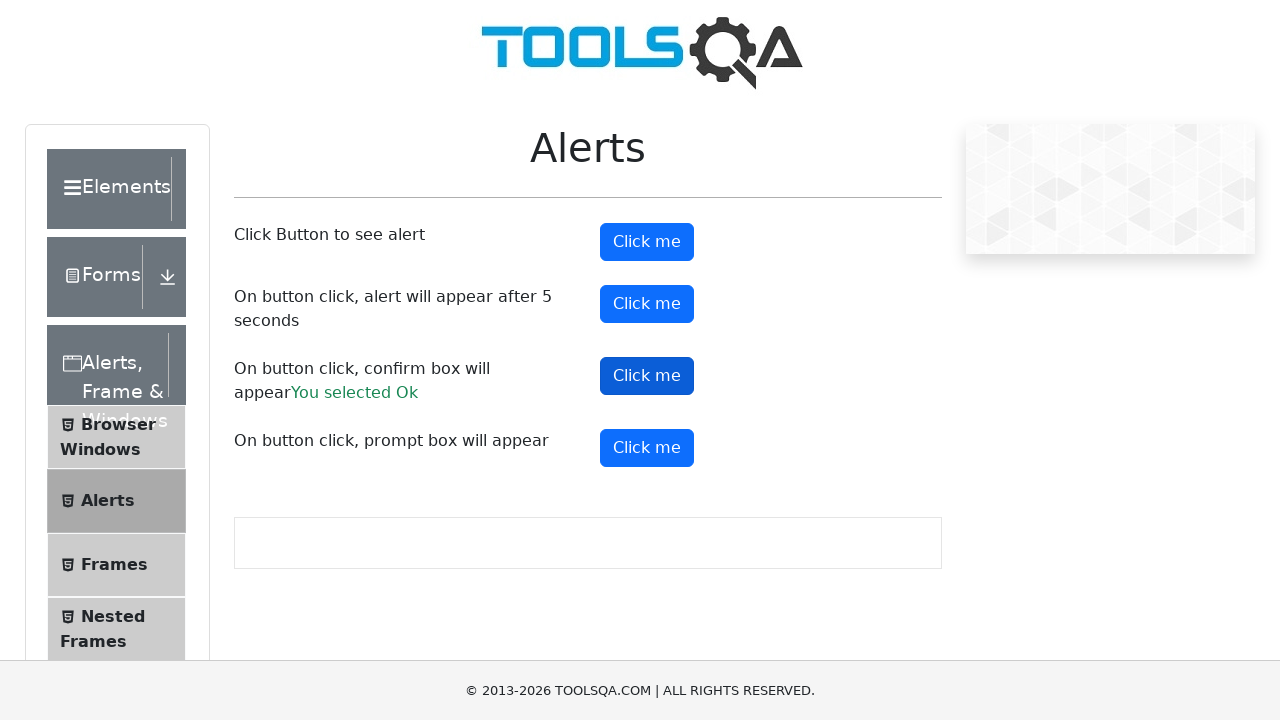

Retrieved confirmation result text: 'You selected Ok'
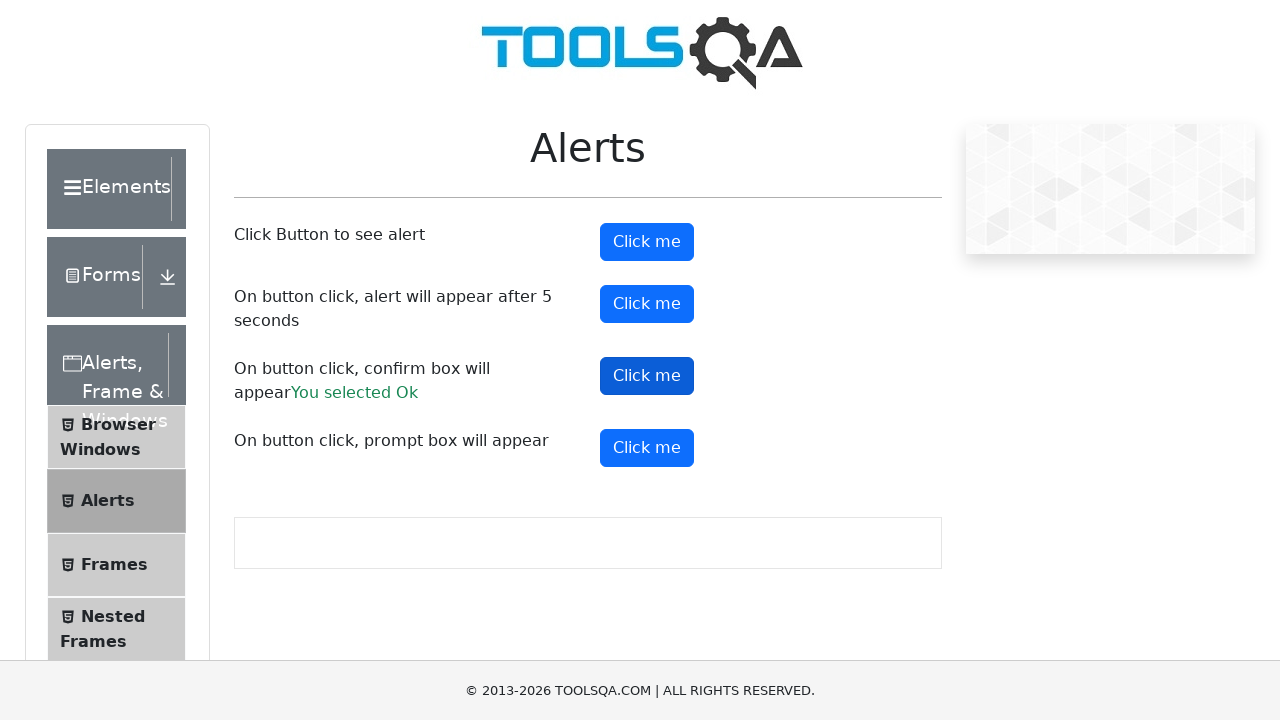

Verified that the result message is 'You selected Ok'
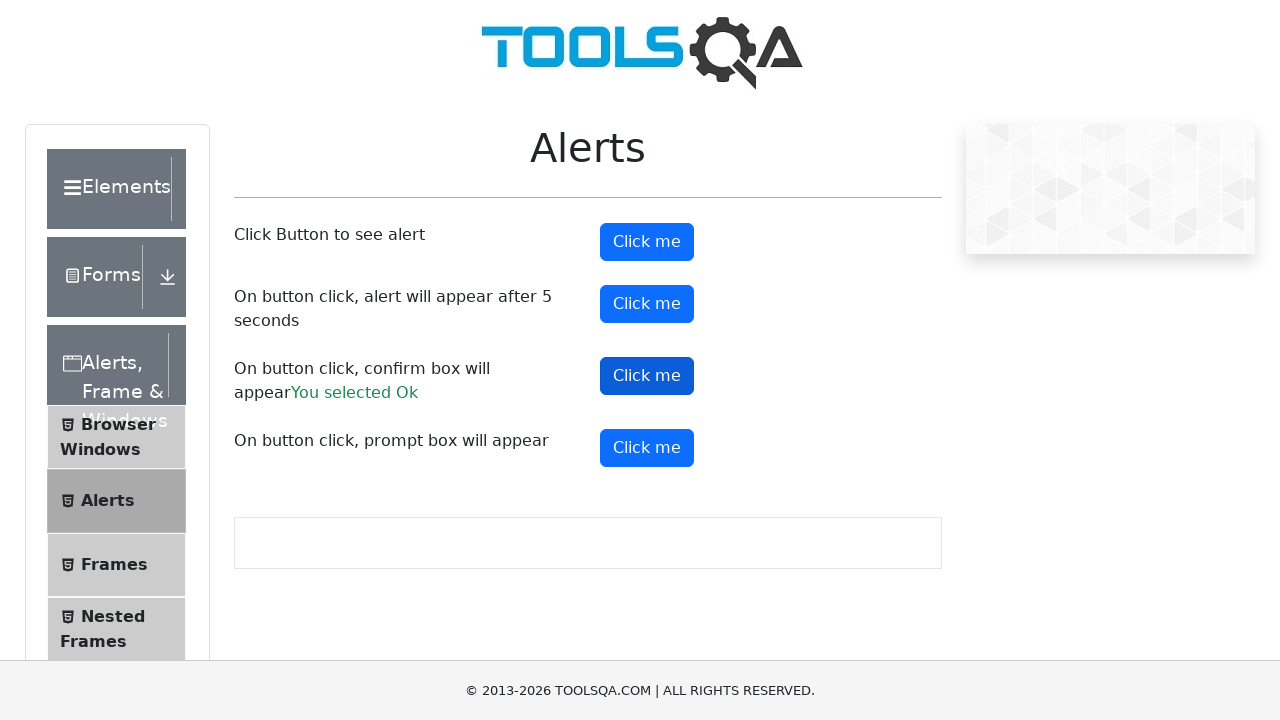

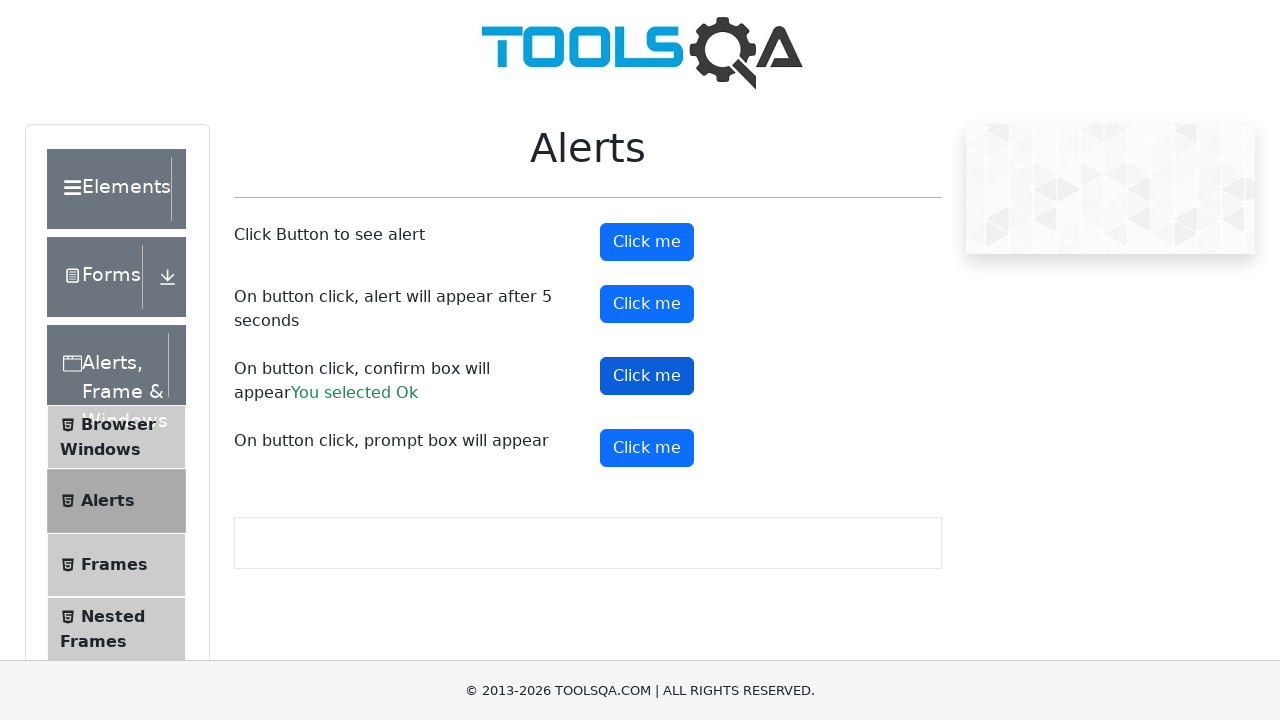